Tests synchronization waits functionality by clicking buttons that reveal content dynamically, then interacting with the revealed elements including selecting a radio button option.

Starting URL: https://syntaxprojects.com/synchronization-waits.php

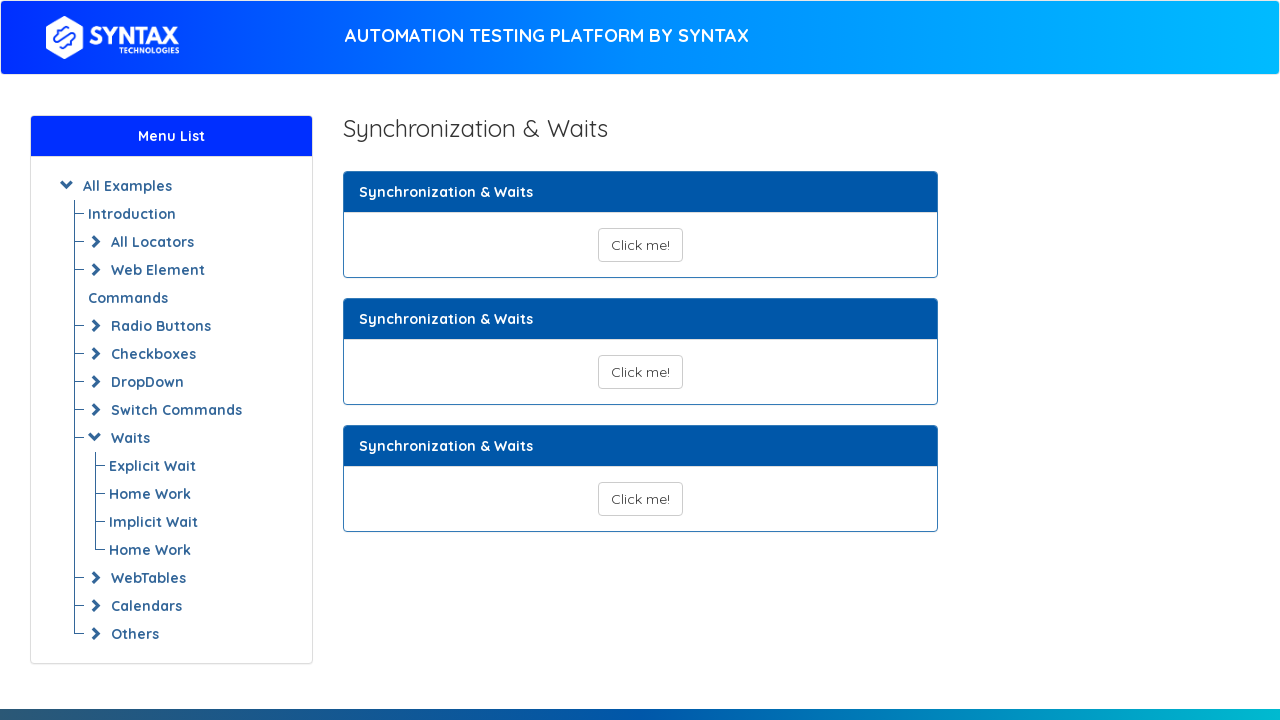

Clicked first button to show text at (640, 245) on button#show_text_synchronize
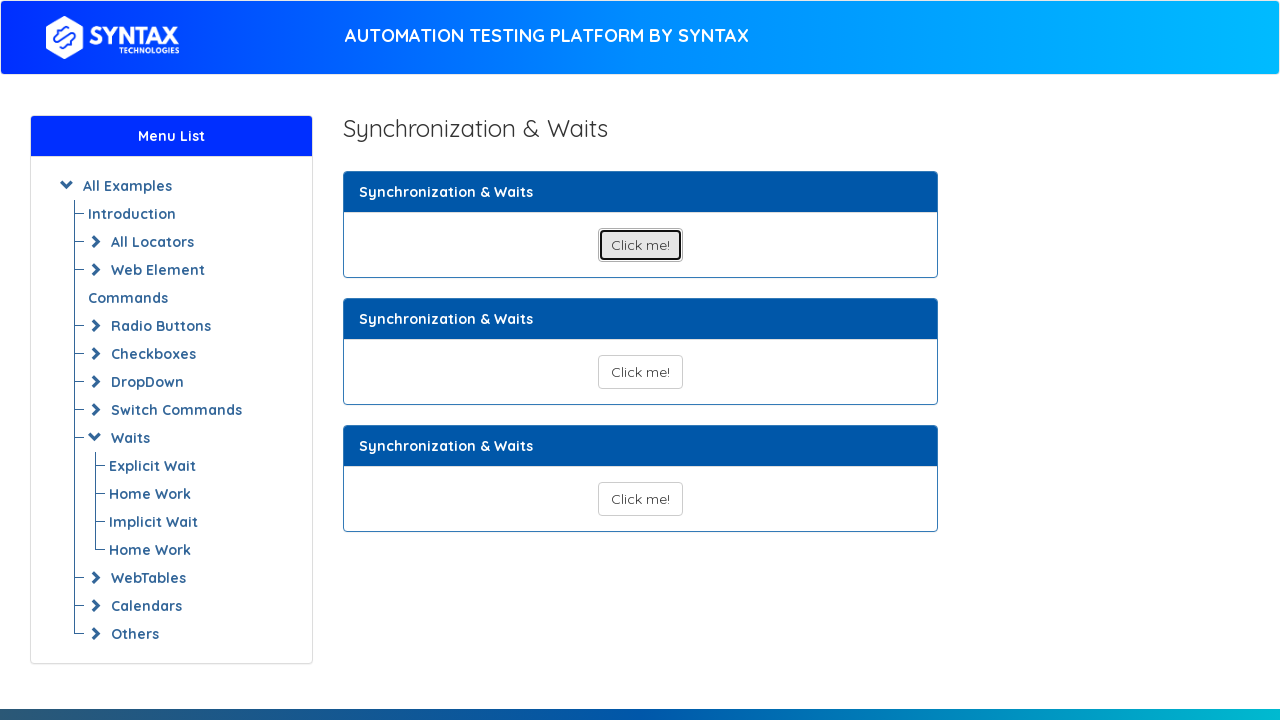

Waited for and verified text element appeared
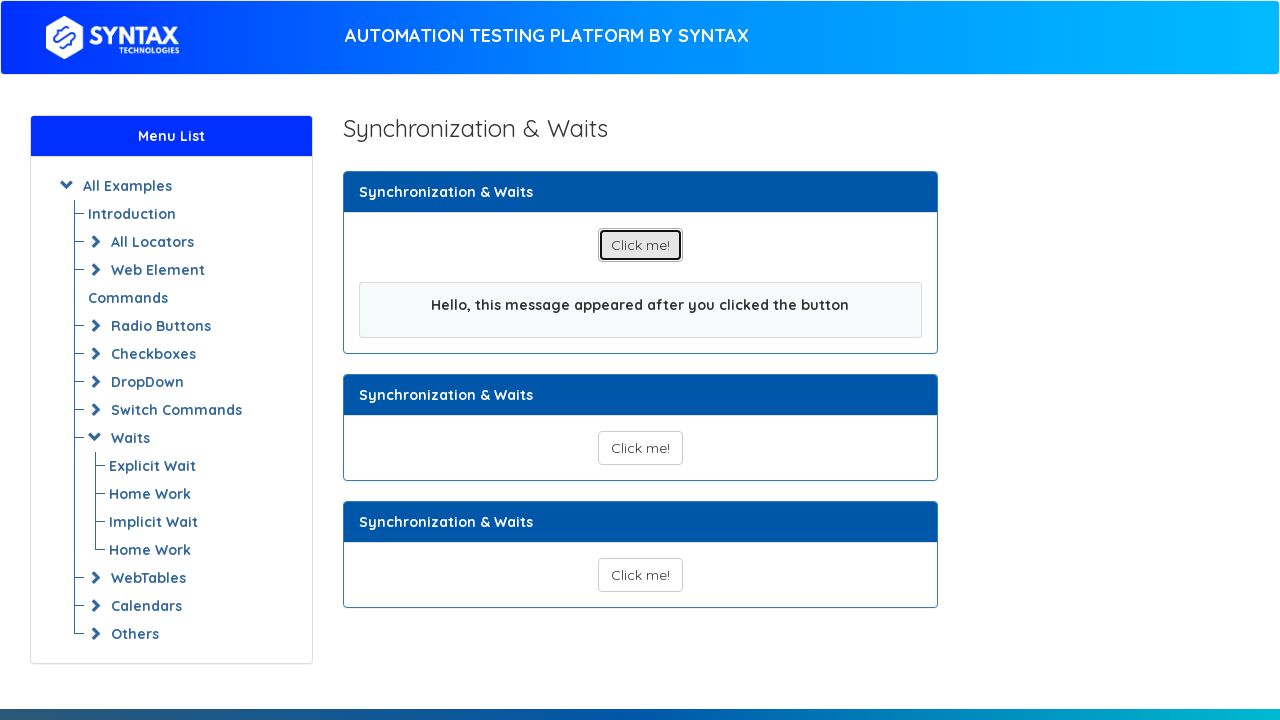

Clicked second button to show radio options at (640, 448) on button#show_text_synchronize_02
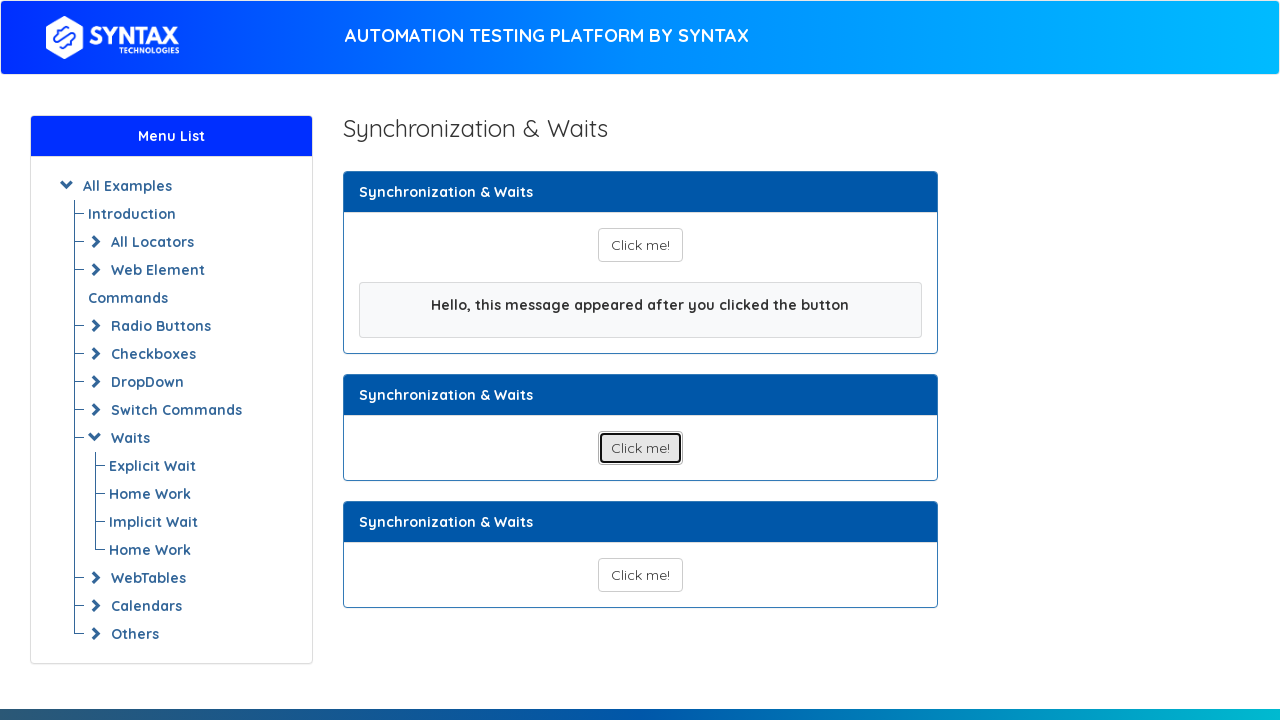

Waited for Male radio button to appear
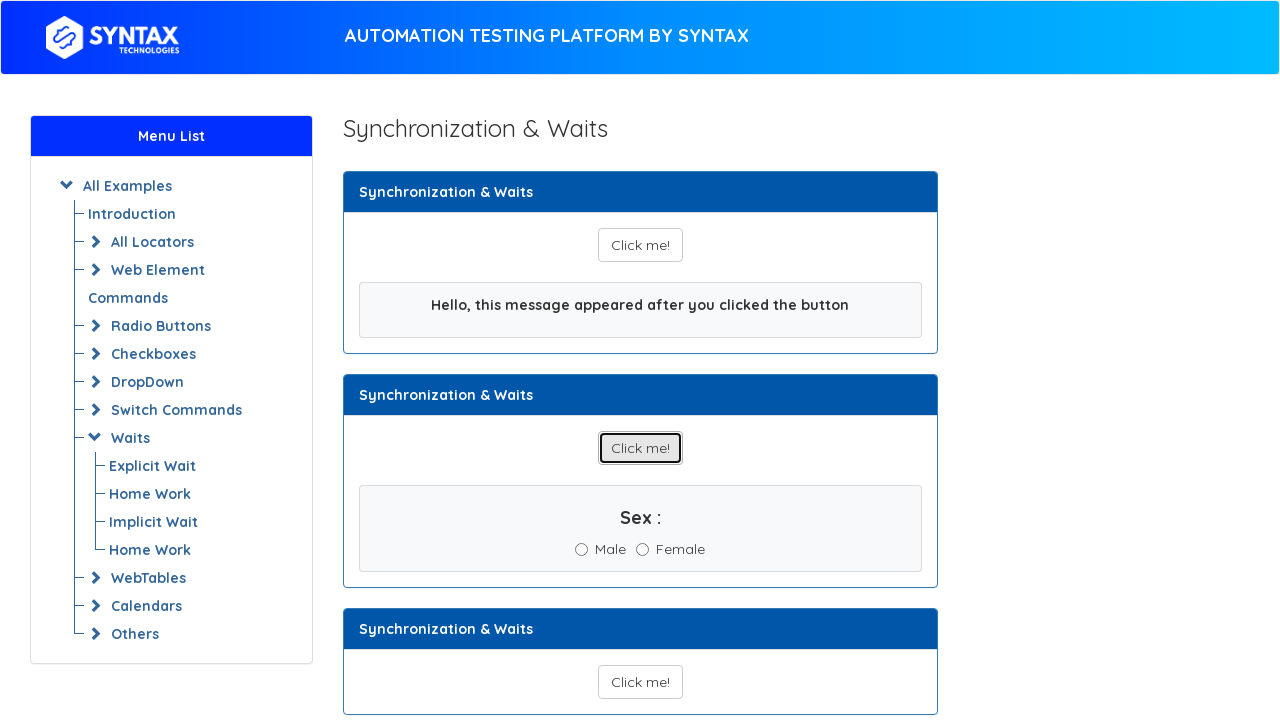

Selected Male radio button option at (582, 550) on input[value='Male']
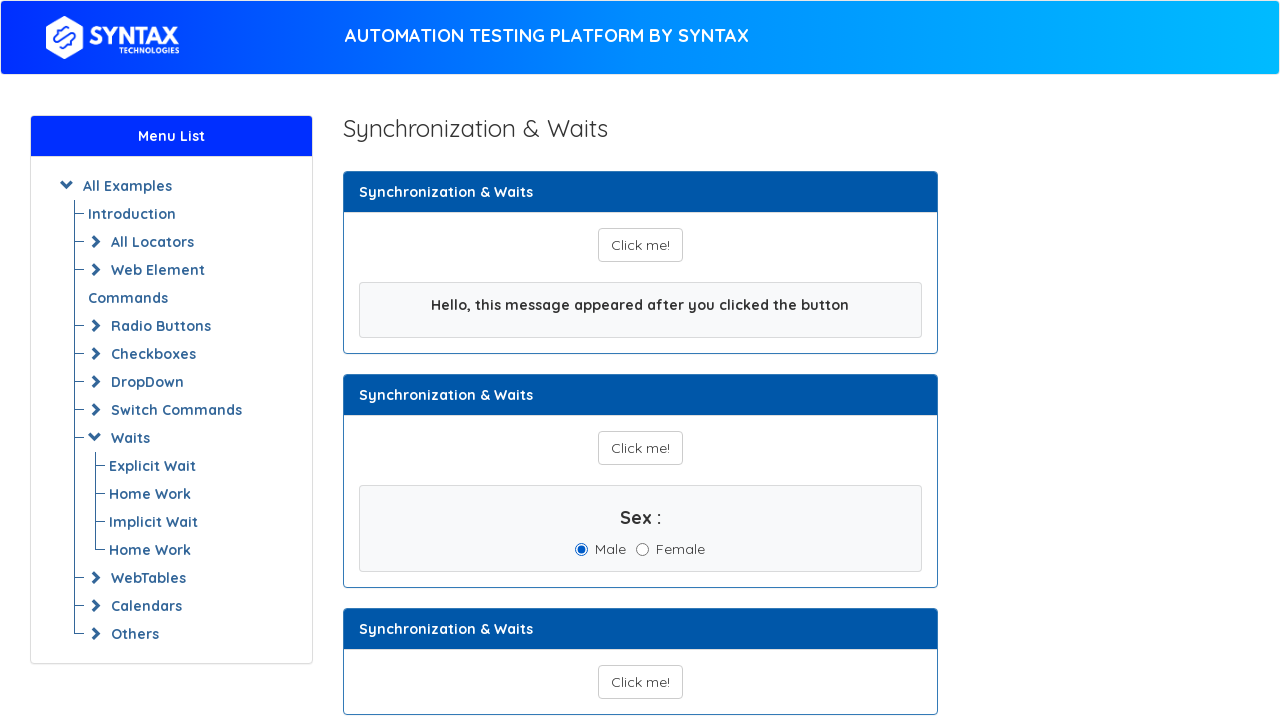

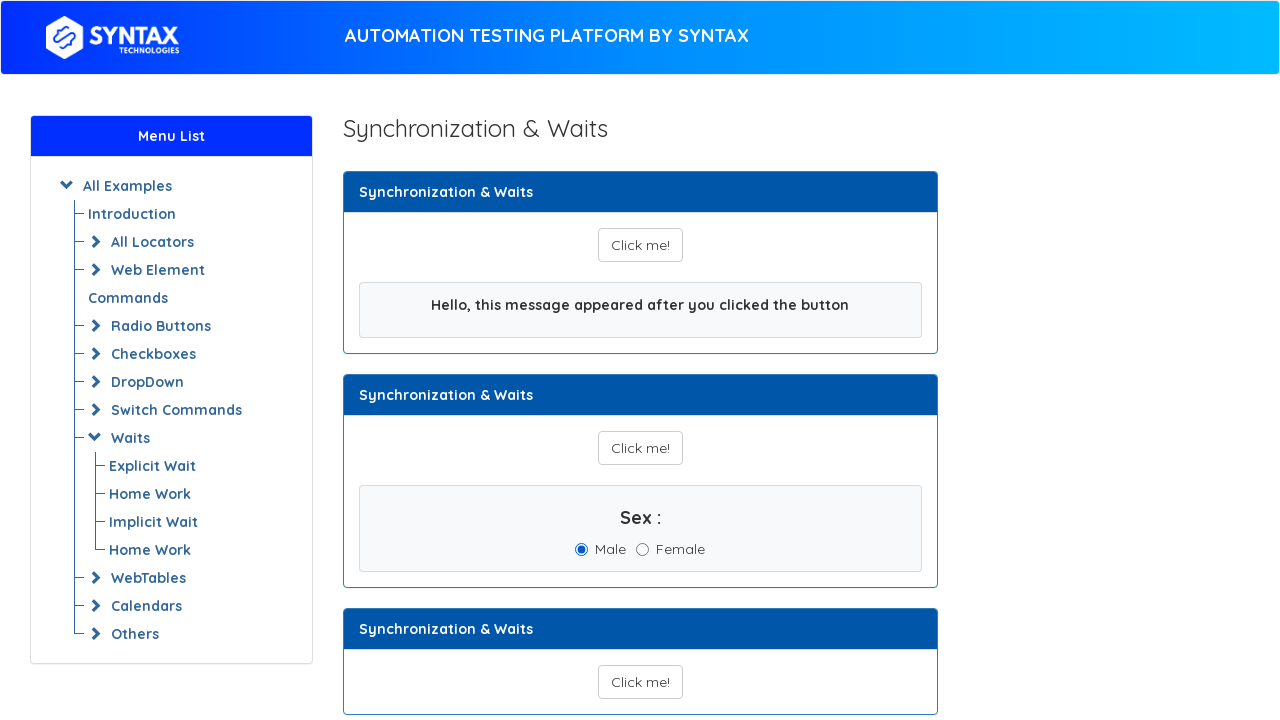